Tests that the currently applied filter link is highlighted with the 'selected' class when clicking between All, Active, and Completed filters.

Starting URL: https://demo.playwright.dev/todomvc/

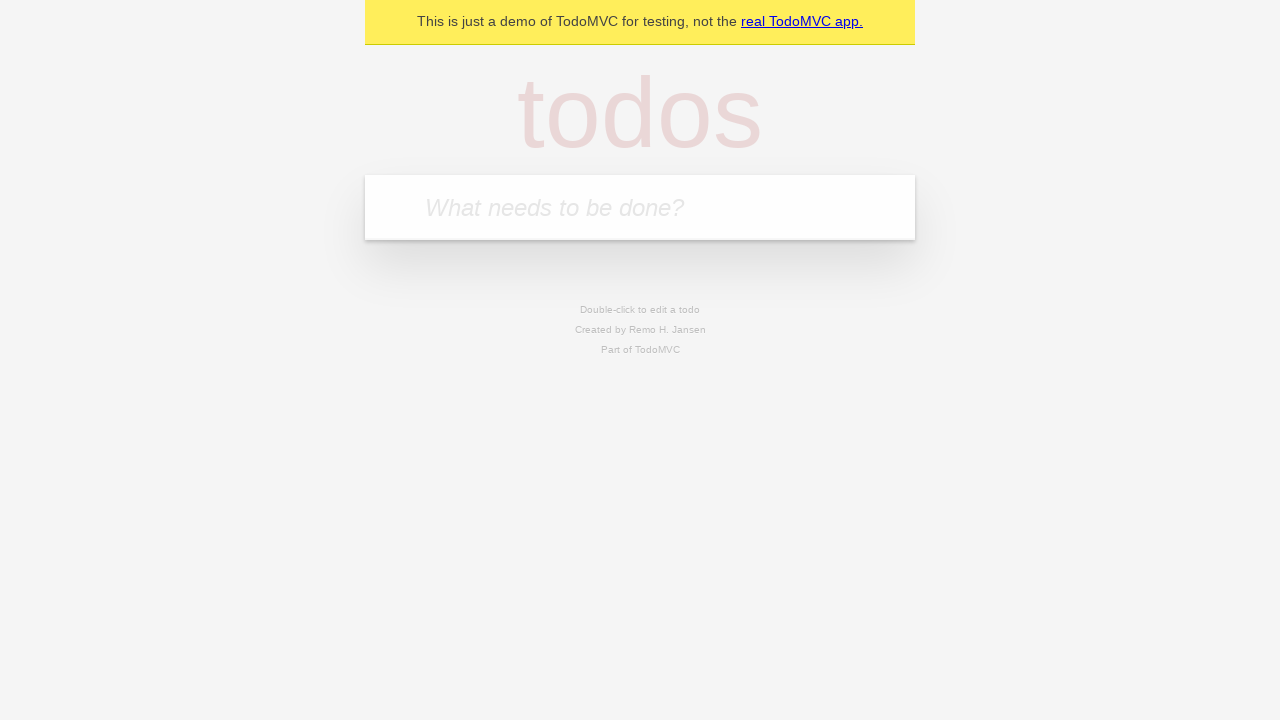

Filled new todo input with 'buy some cheese' on internal:attr=[placeholder="What needs to be done?"i]
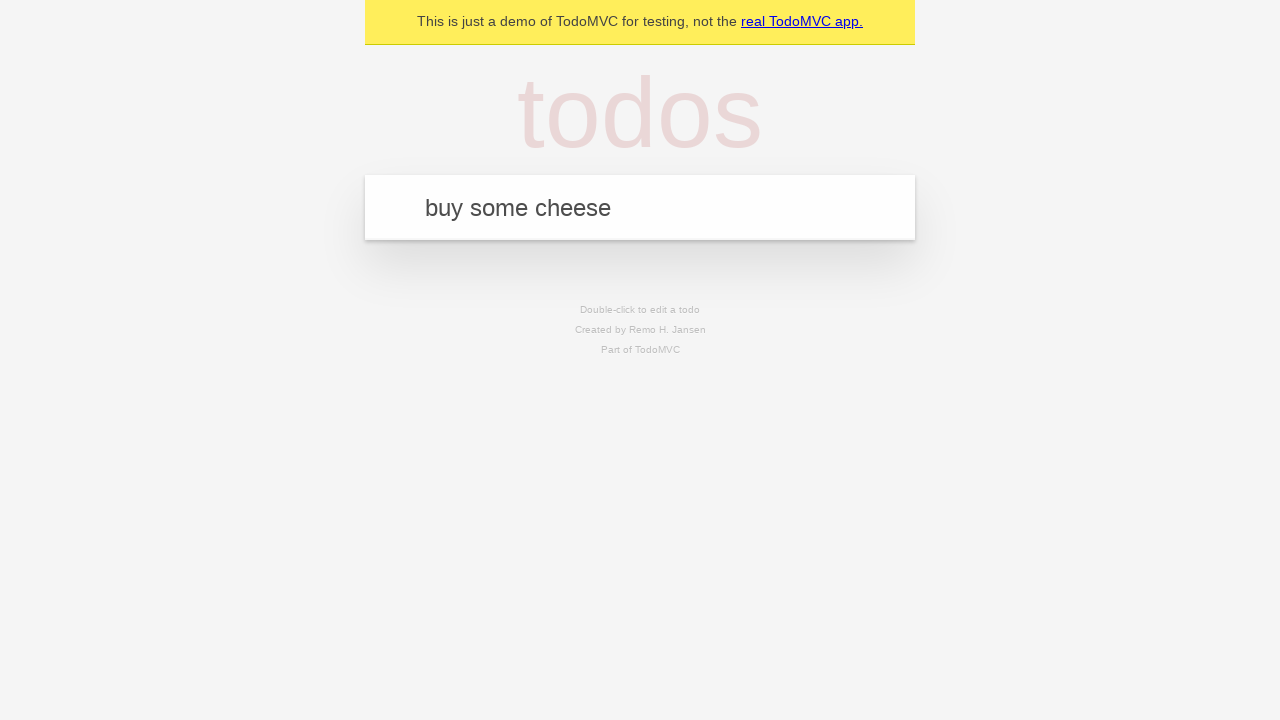

Pressed Enter to create todo 'buy some cheese' on internal:attr=[placeholder="What needs to be done?"i]
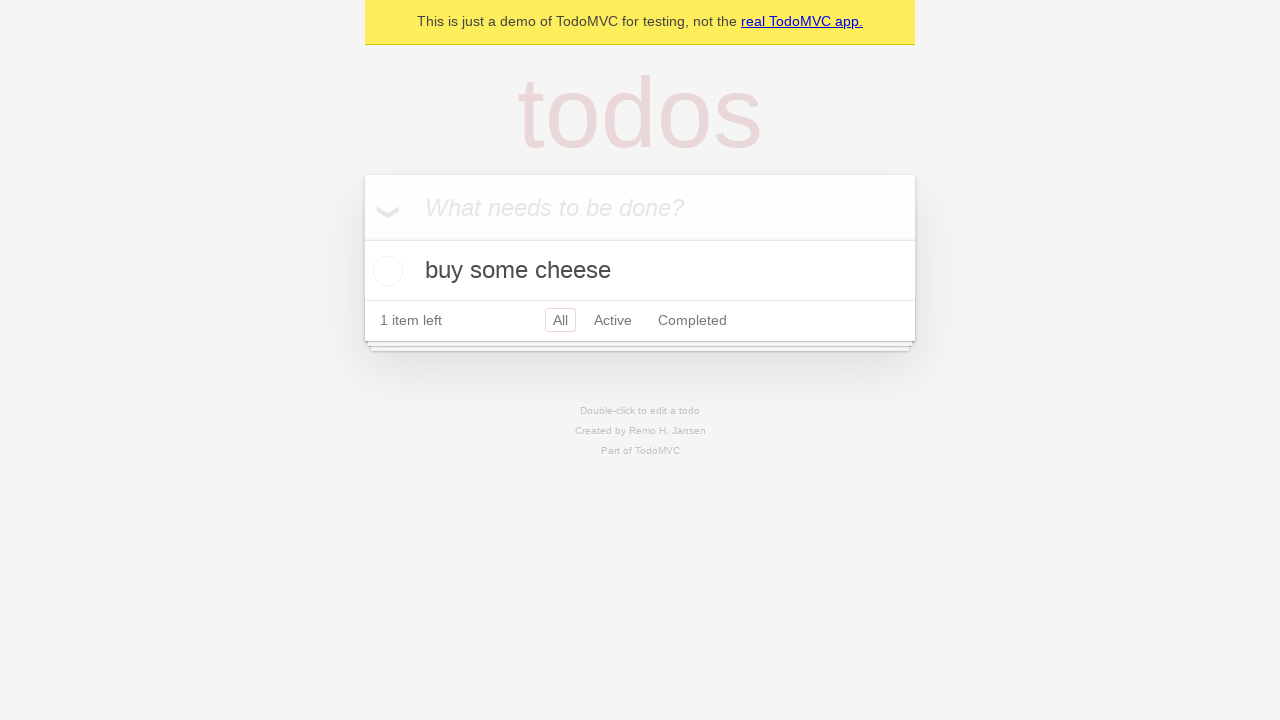

Filled new todo input with 'feed the cat' on internal:attr=[placeholder="What needs to be done?"i]
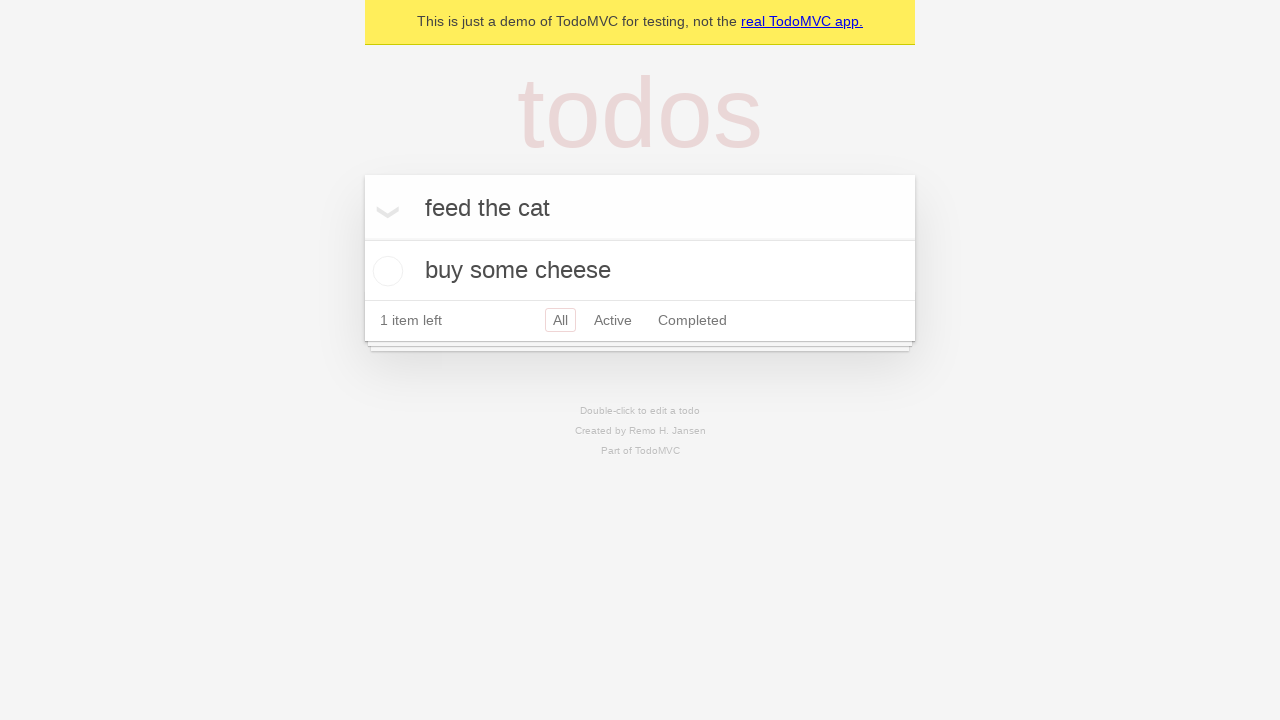

Pressed Enter to create todo 'feed the cat' on internal:attr=[placeholder="What needs to be done?"i]
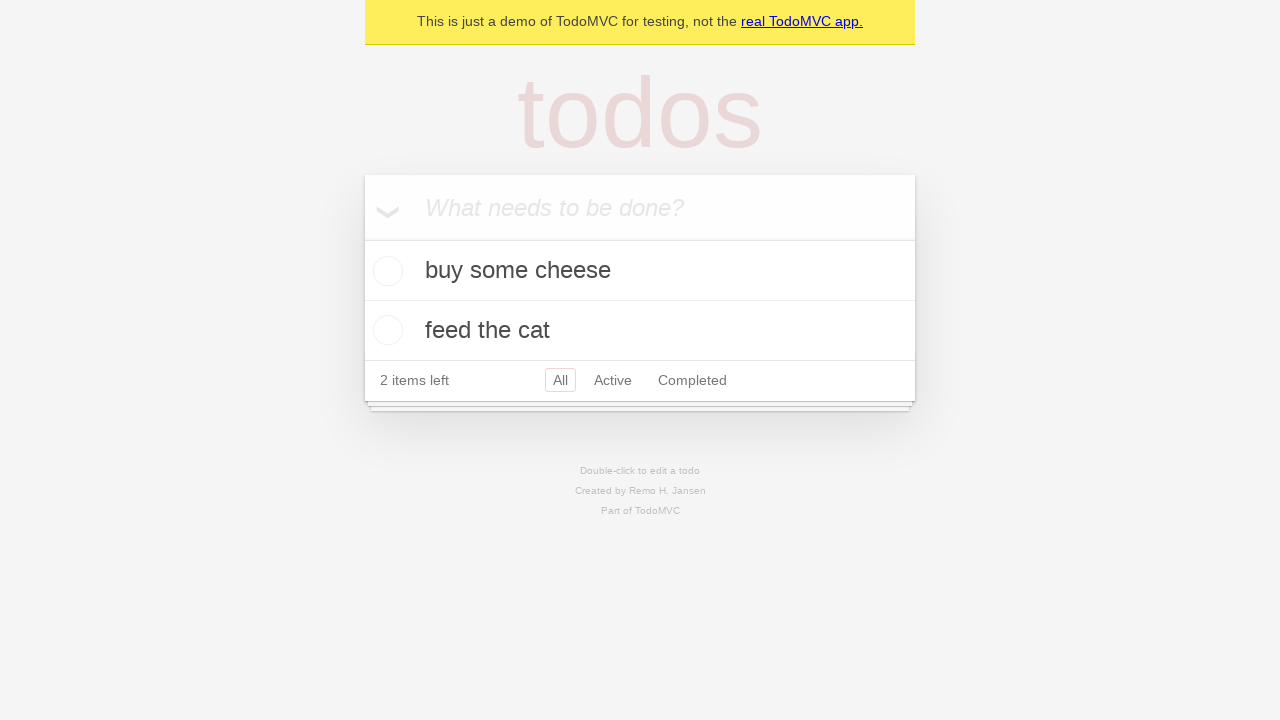

Filled new todo input with 'book a doctors appointment' on internal:attr=[placeholder="What needs to be done?"i]
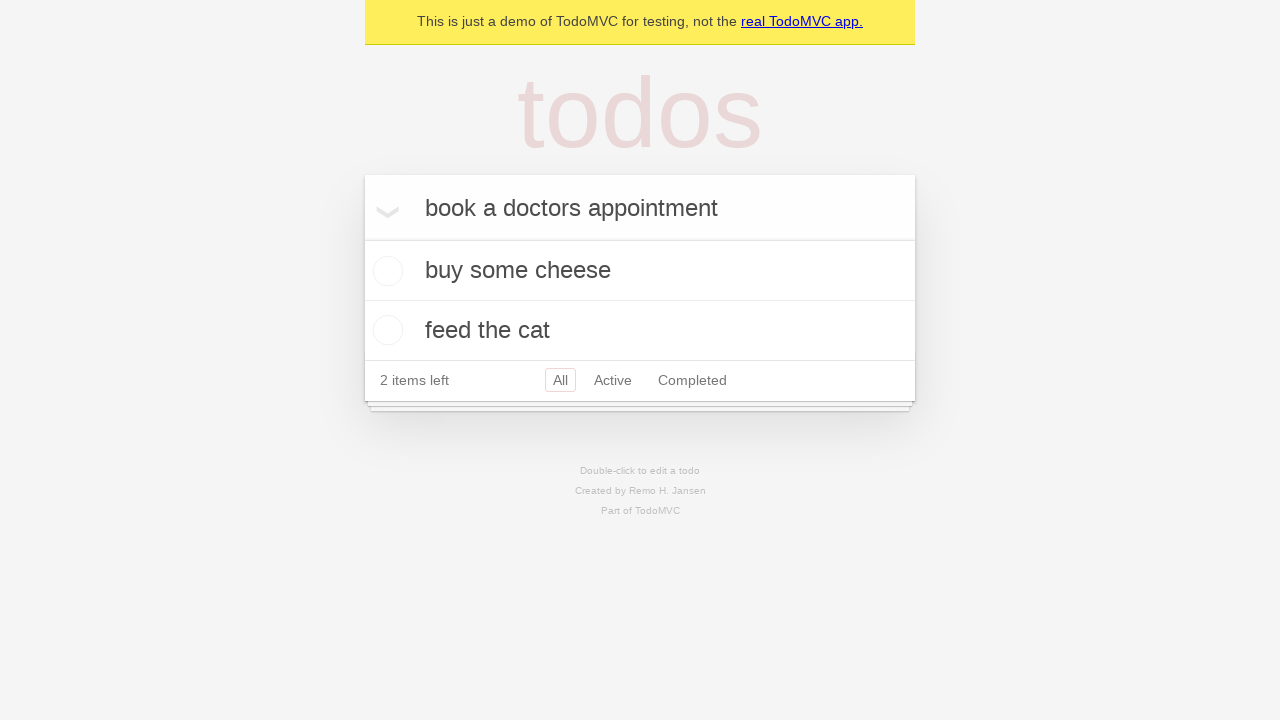

Pressed Enter to create todo 'book a doctors appointment' on internal:attr=[placeholder="What needs to be done?"i]
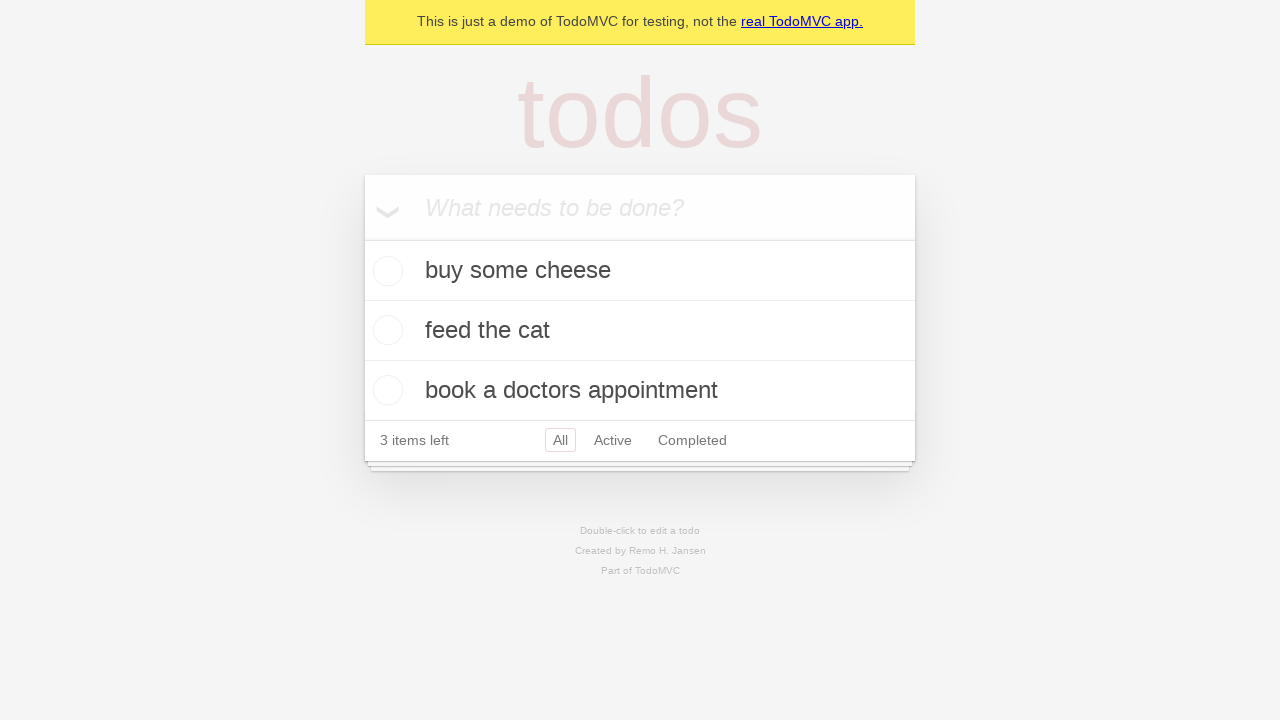

Waited for todos to be saved in localStorage
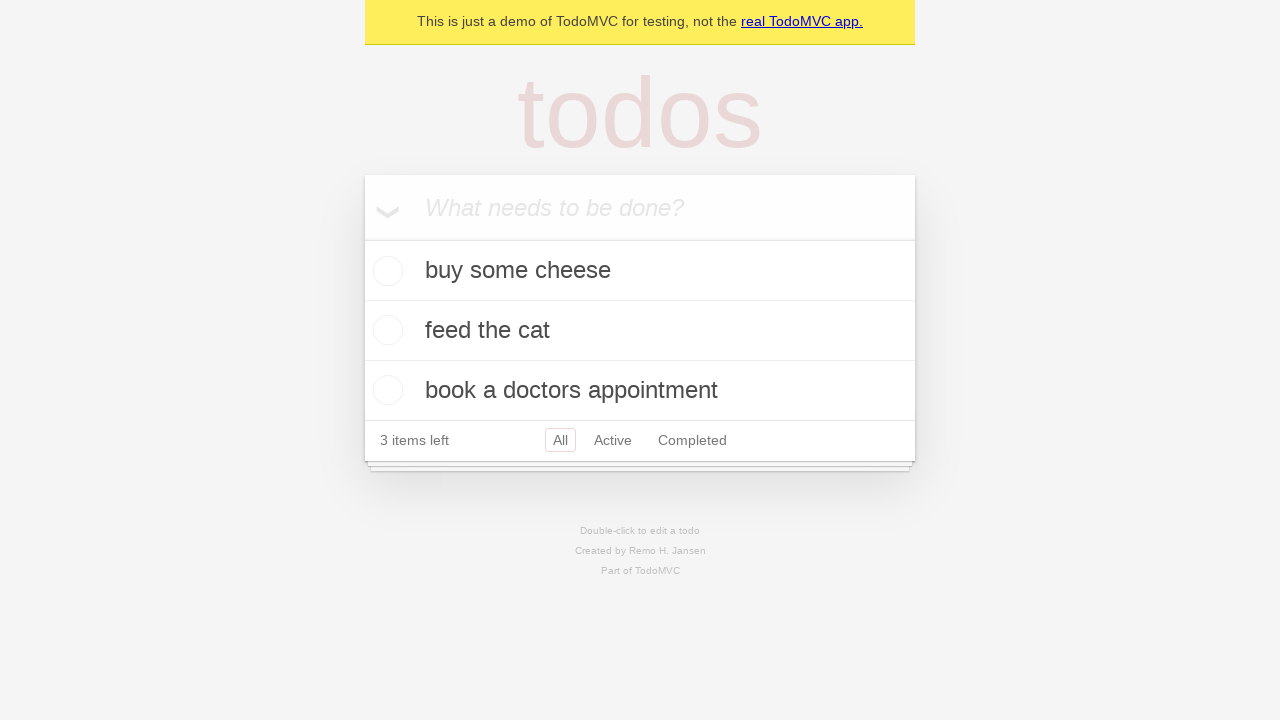

Clicked Active filter link at (613, 440) on internal:role=link[name="Active"i]
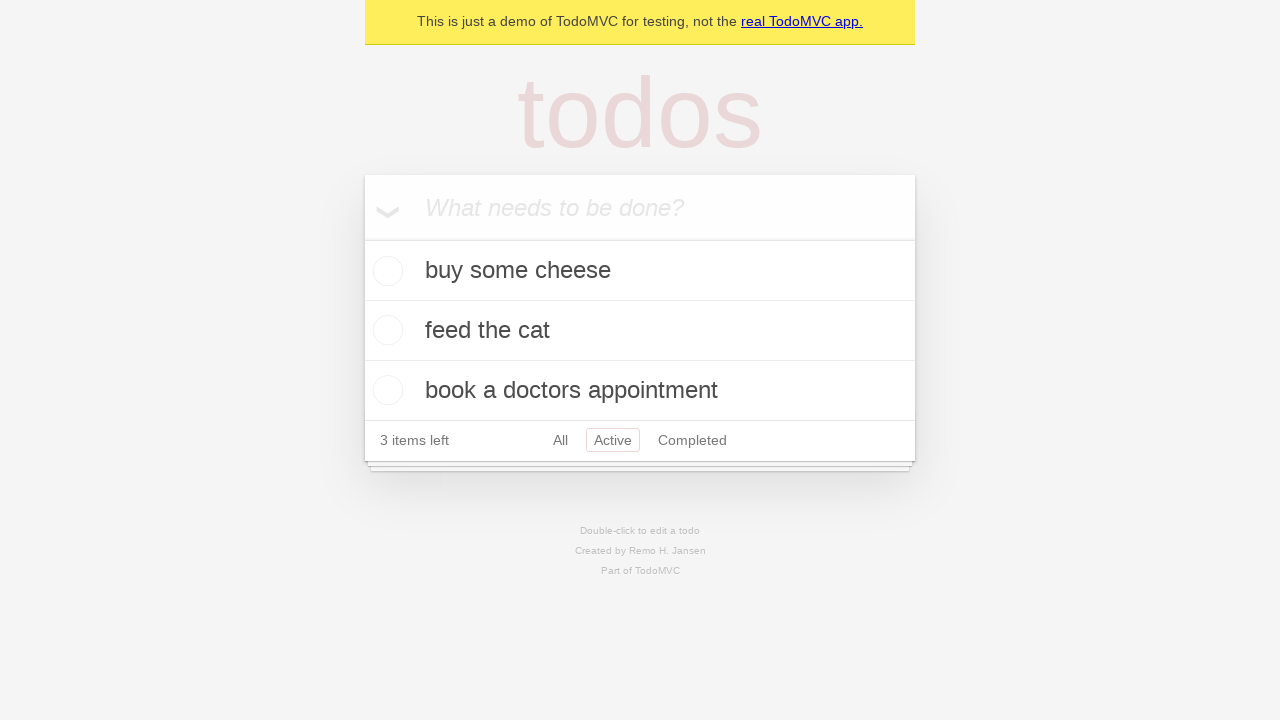

Clicked Completed filter link at (692, 440) on internal:role=link[name="Completed"i]
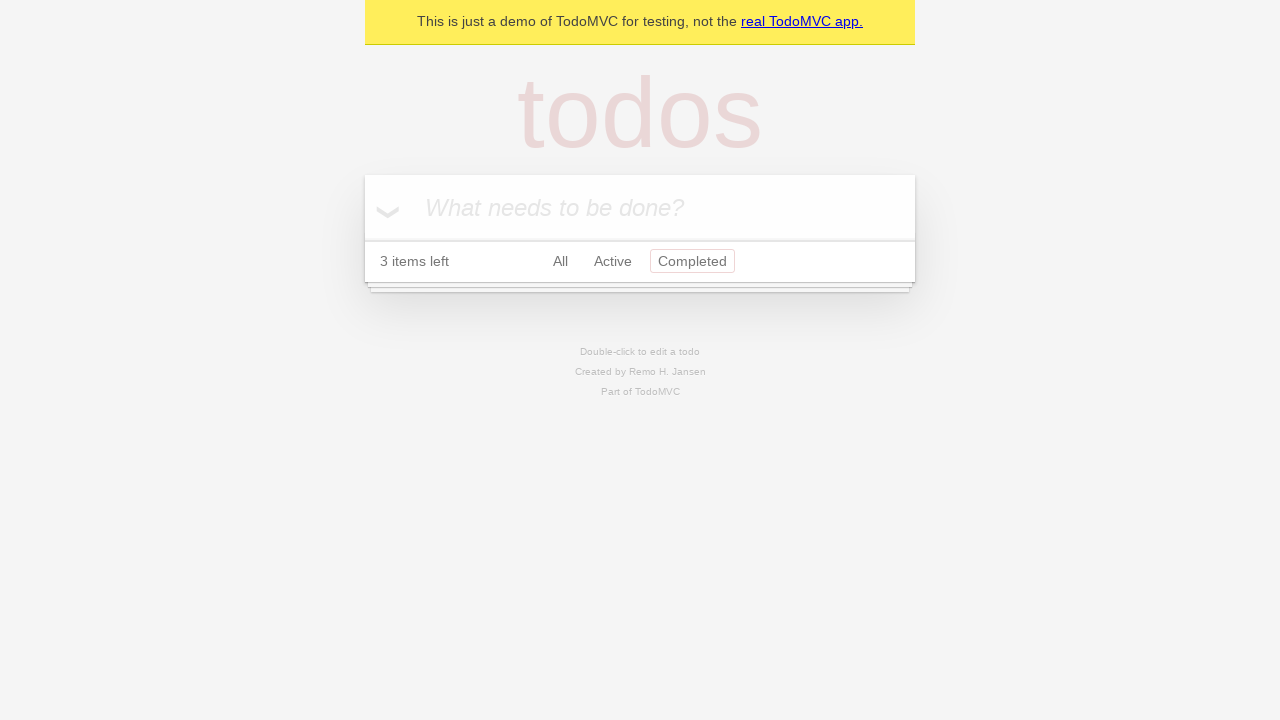

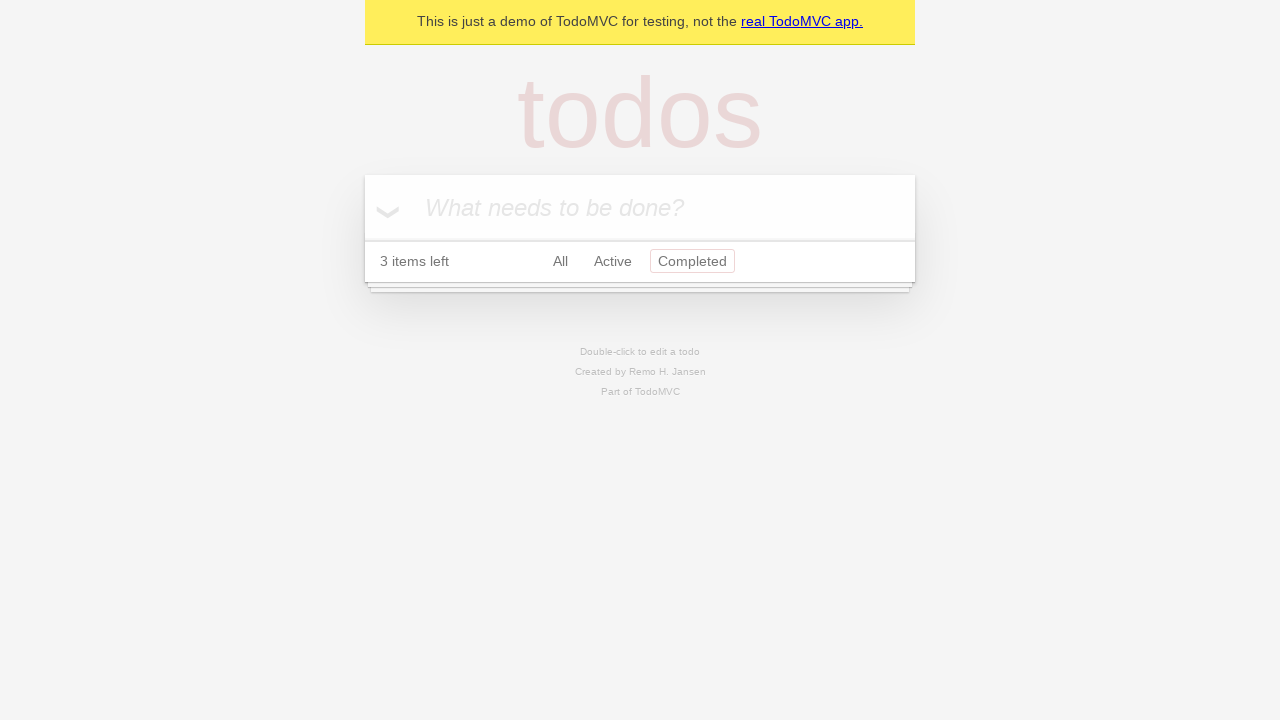